Navigates to a dashboard page and performs a horizontal scroll to the right

Starting URL: https://dashboards.handmadeinteractive.com/jasonlove/

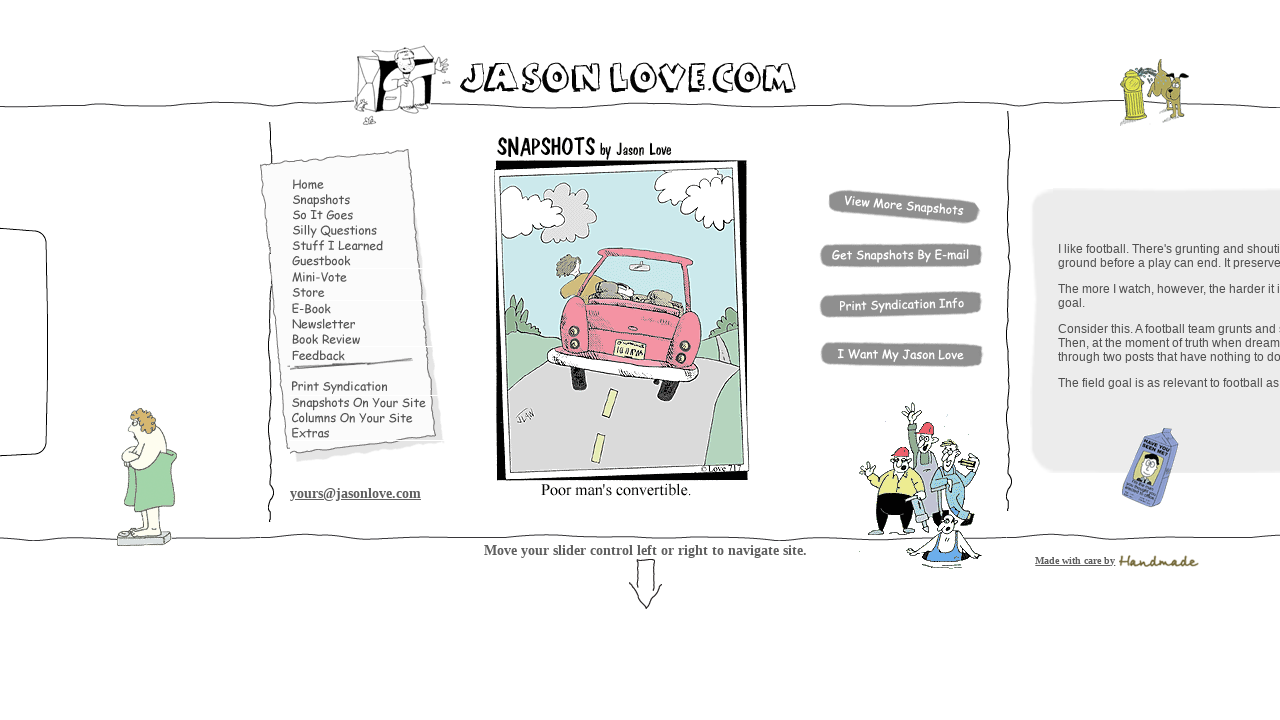

Navigated to dashboard page
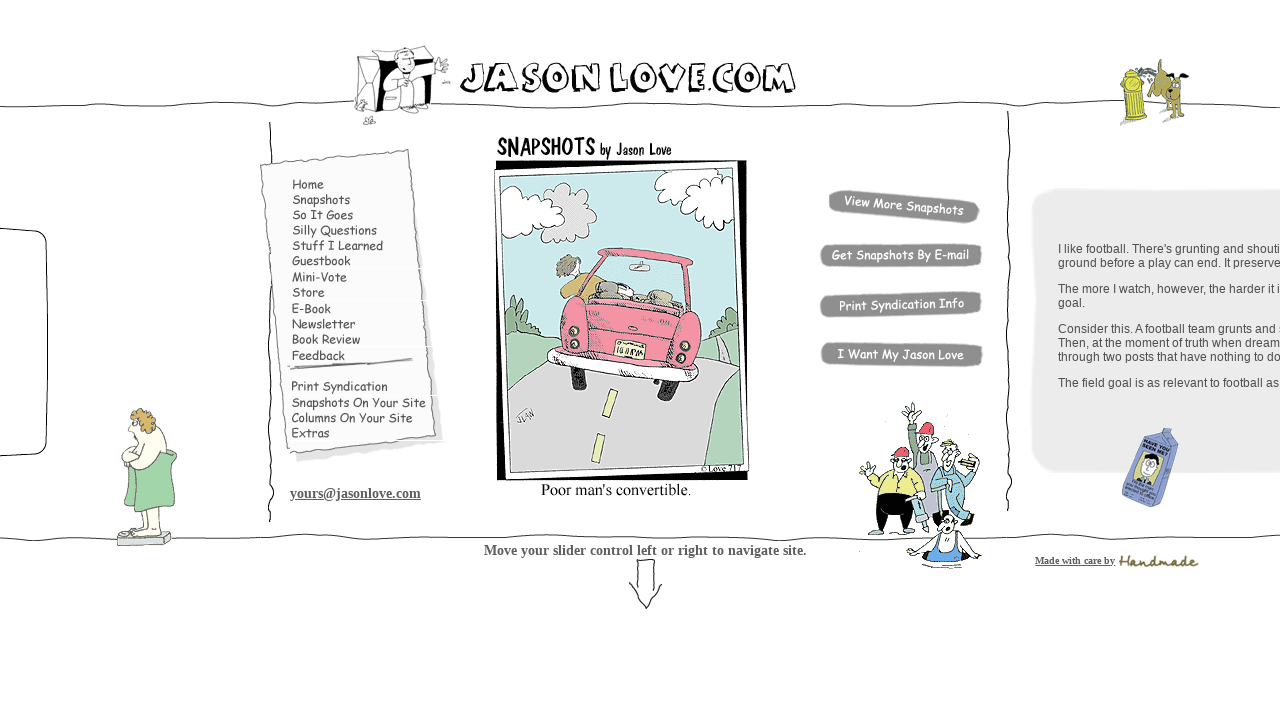

Scrolled horizontally to the right by 5000 pixels
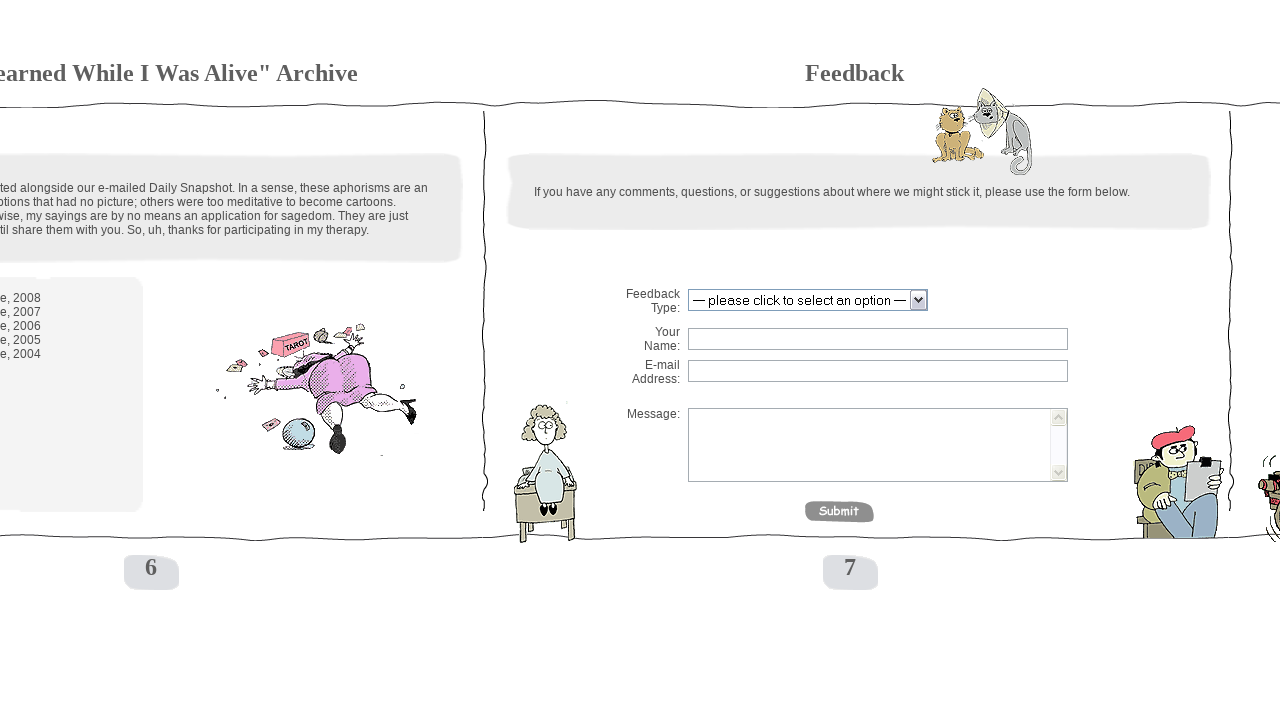

Waited 2000ms for scroll animation to complete
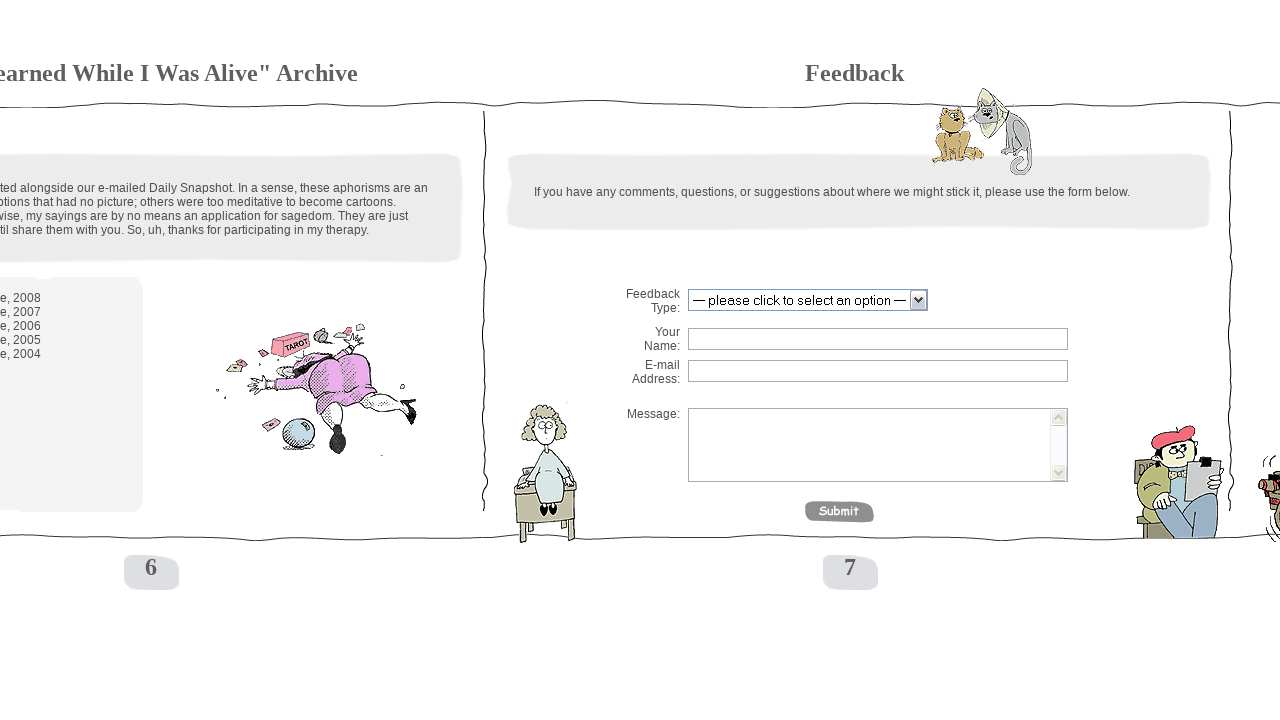

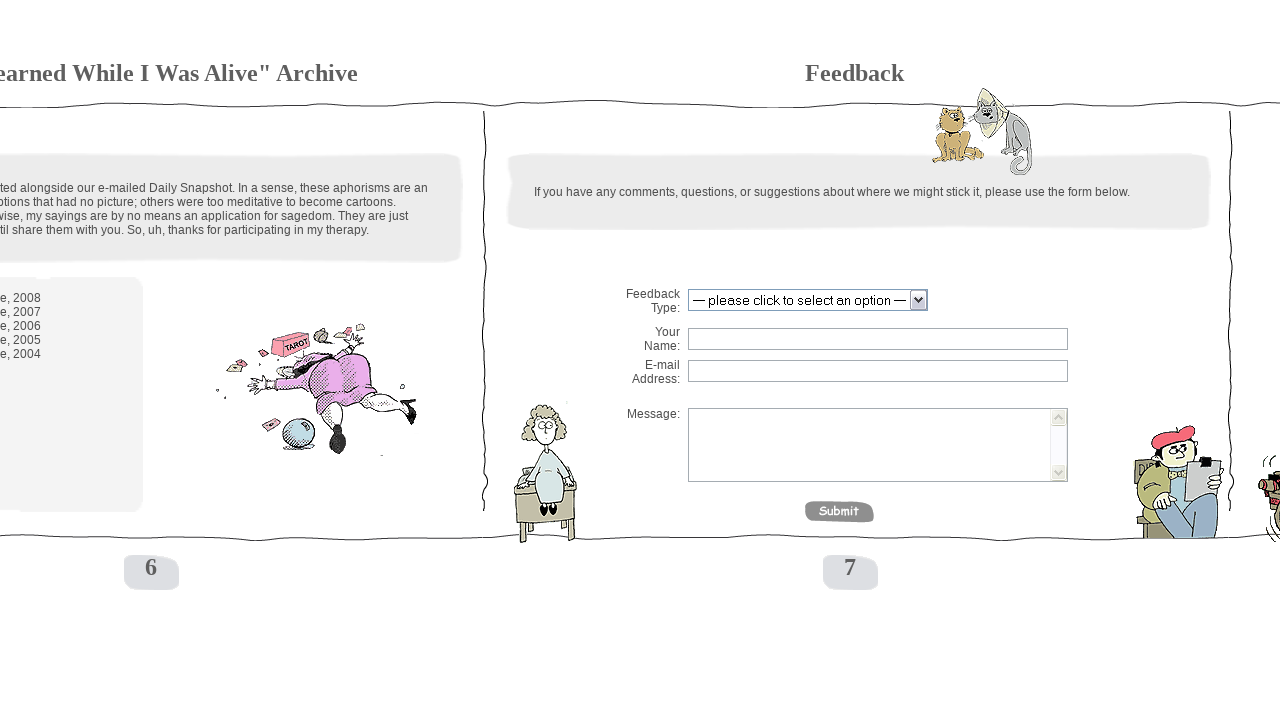